Navigates to a test page and waits for advertisement iframe elements to be present on the page

Starting URL: https://www.automationtestinginsider.com/2019/08/textarea-textarea-element-defines-multi.html

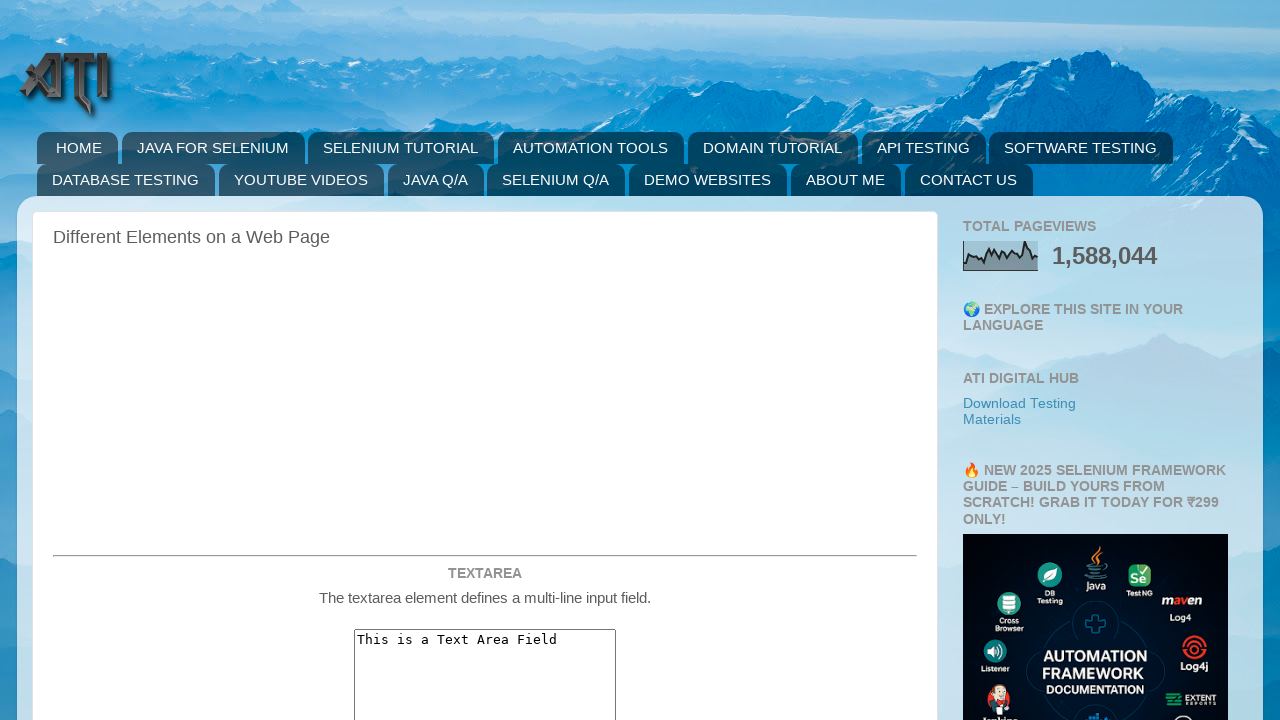

Navigated to textarea test page
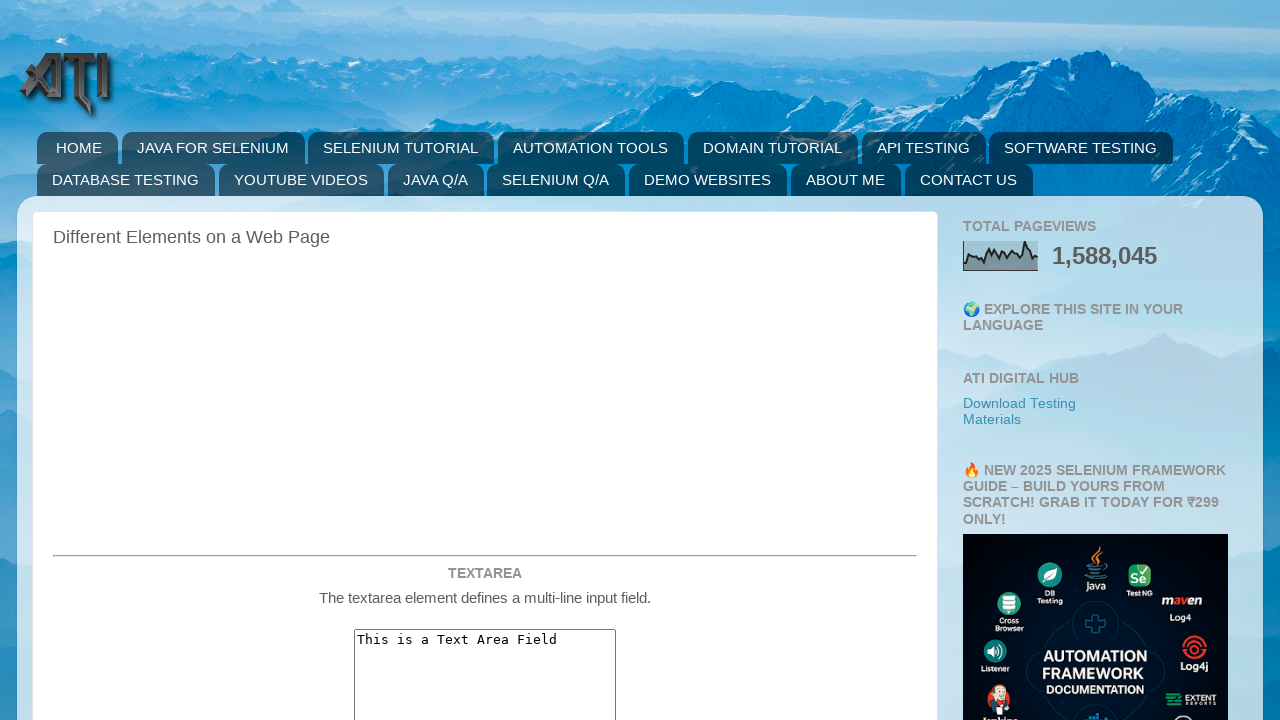

Advertisement iframe elements are now present on the page
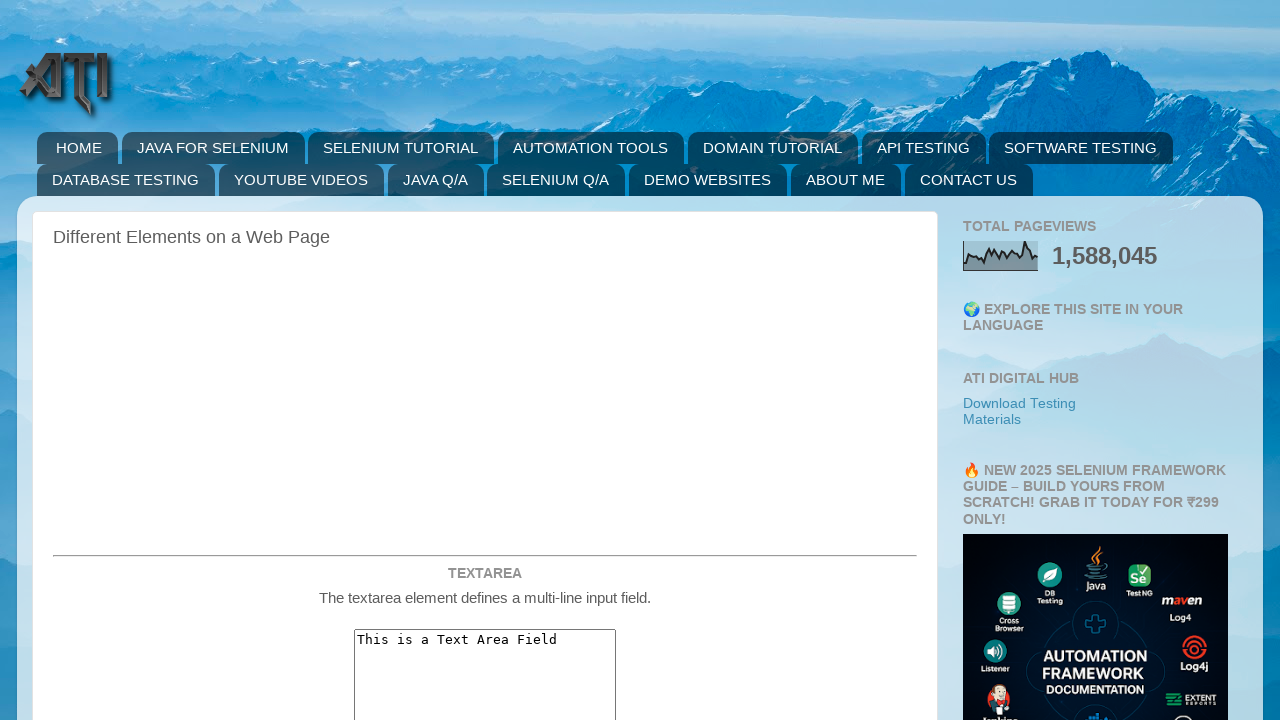

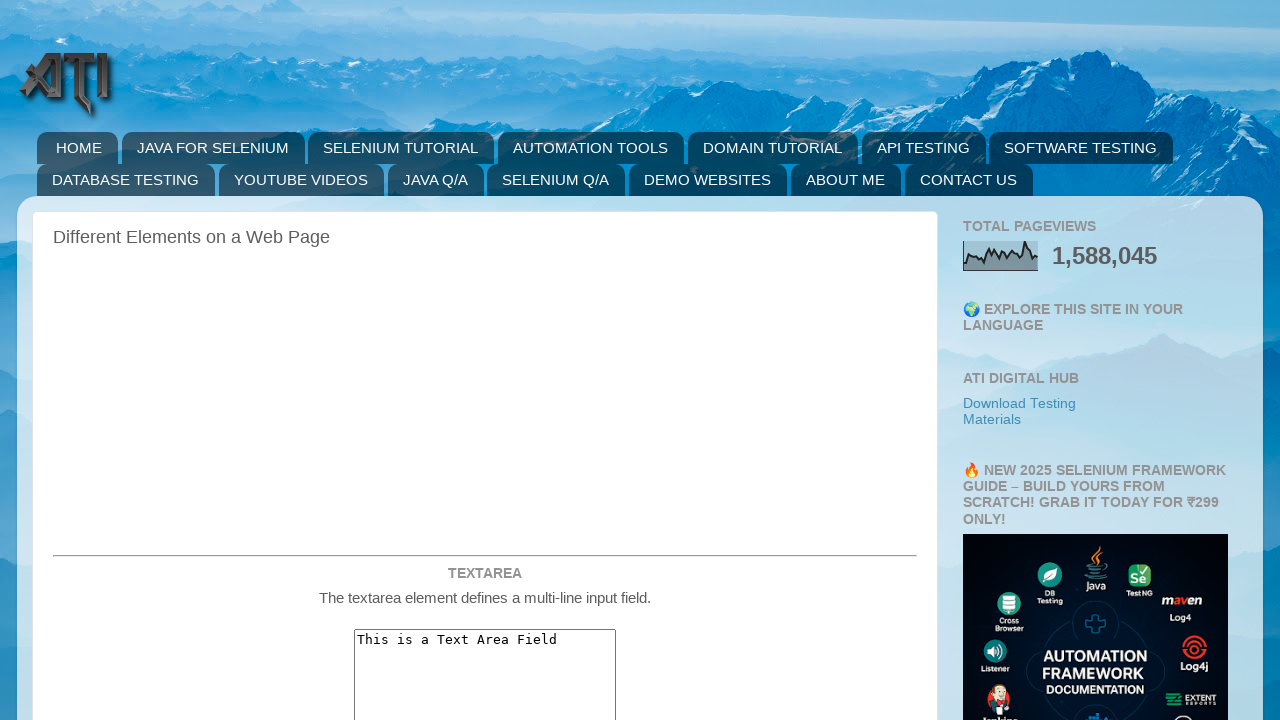